Navigates to the UCSC Computer Science and Engineering course catalog page and verifies that the course list with various course details (names, descriptions, credits, etc.) is displayed.

Starting URL: https://ucsc.smartcatalogiq.com/current/General-Catalog/Courses/CSE-Computer-Science-and-Engineering

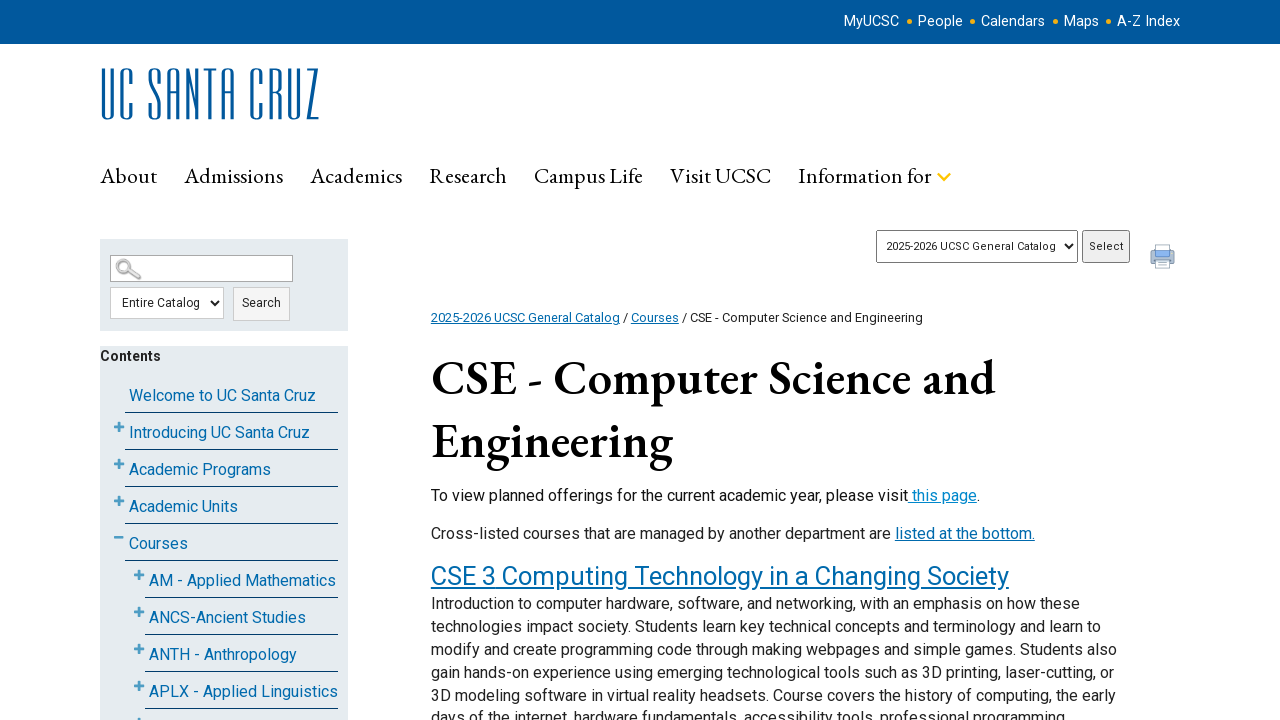

Navigated to UCSC CSE course catalog page
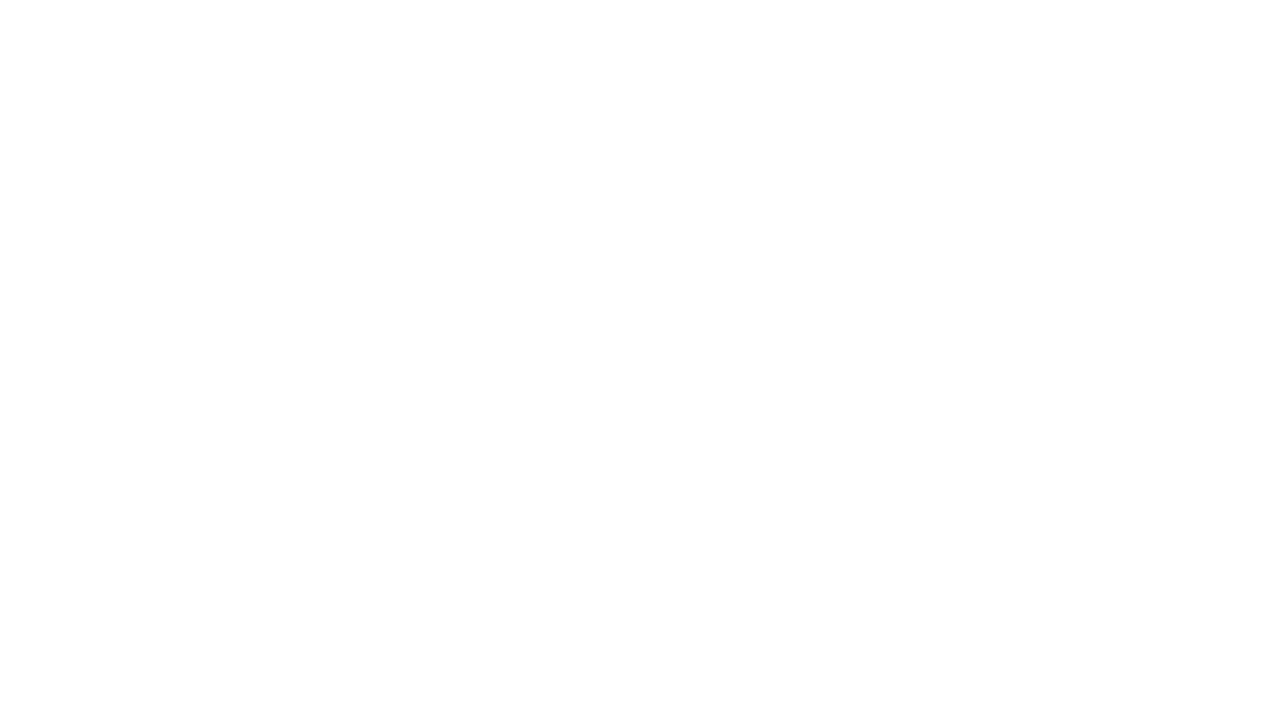

Course list container loaded
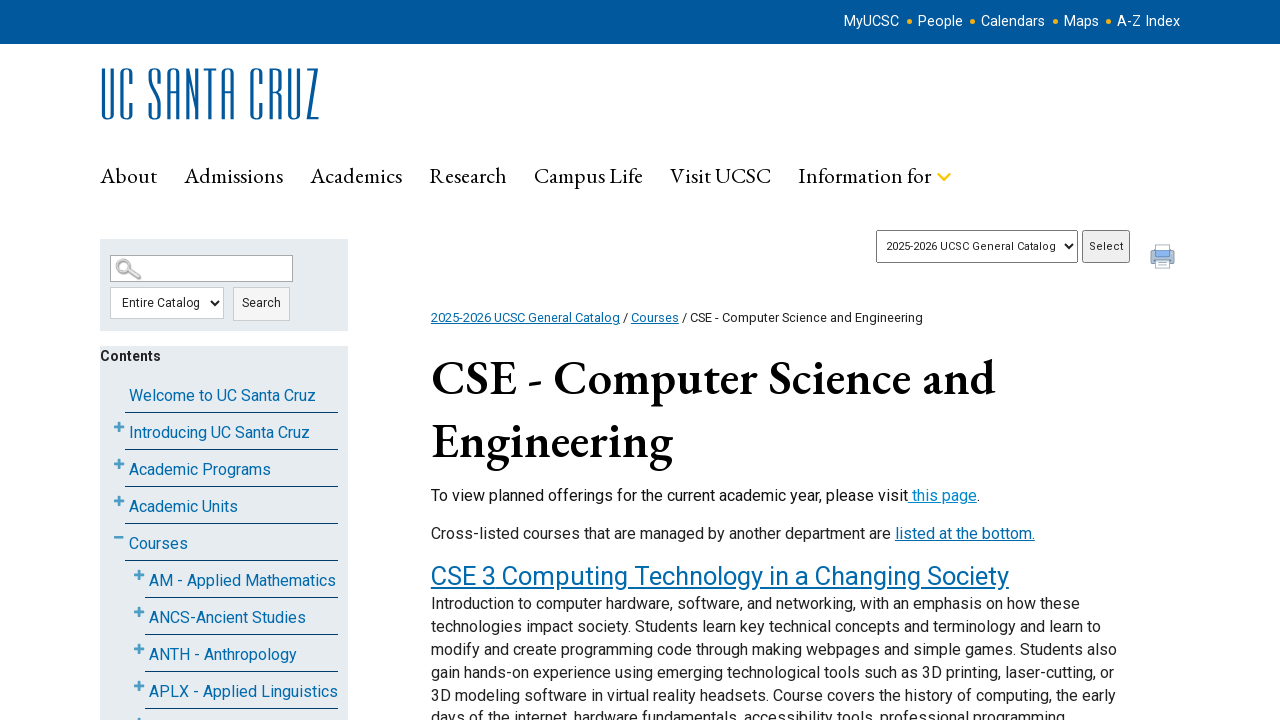

Course names are displayed
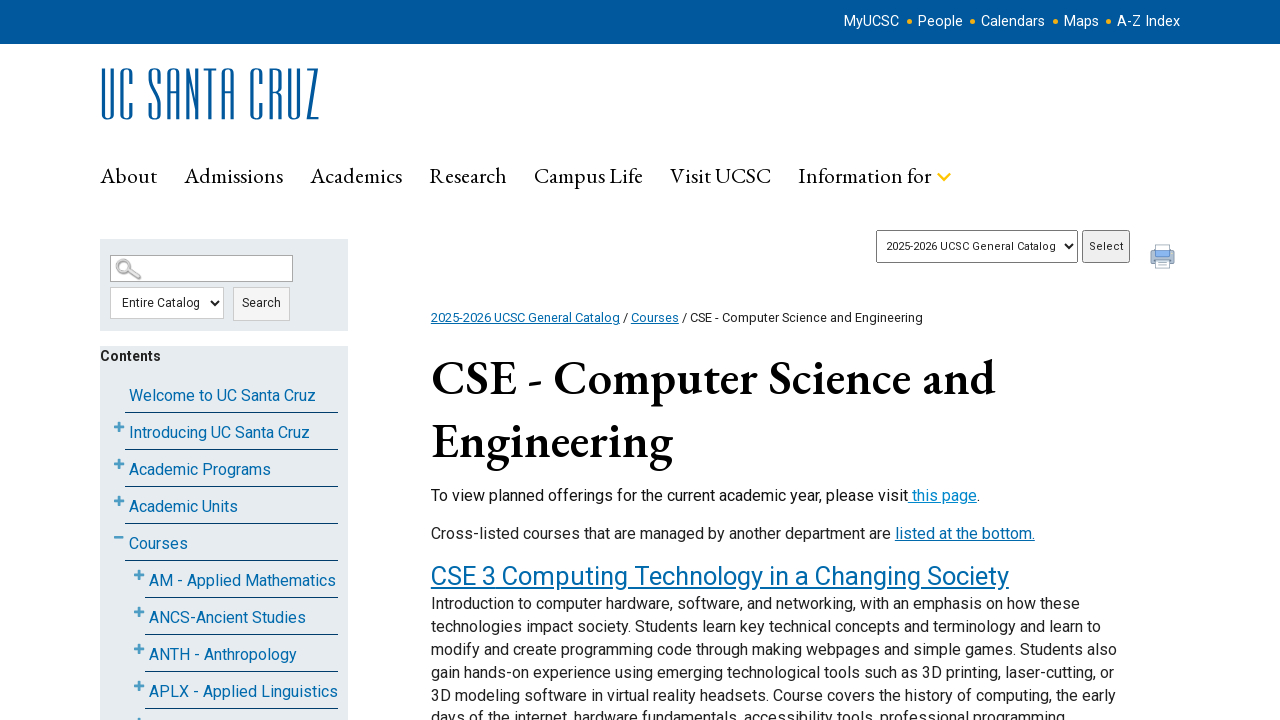

Course descriptions are displayed
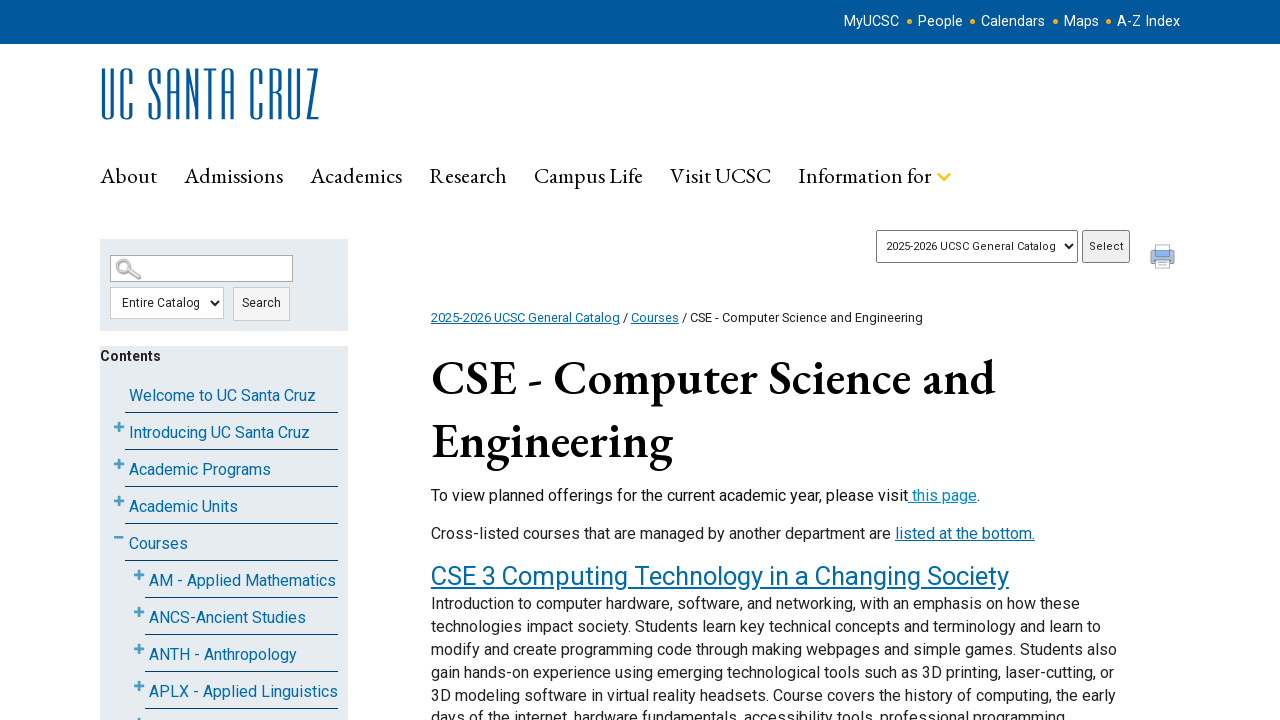

Credit hours information is displayed
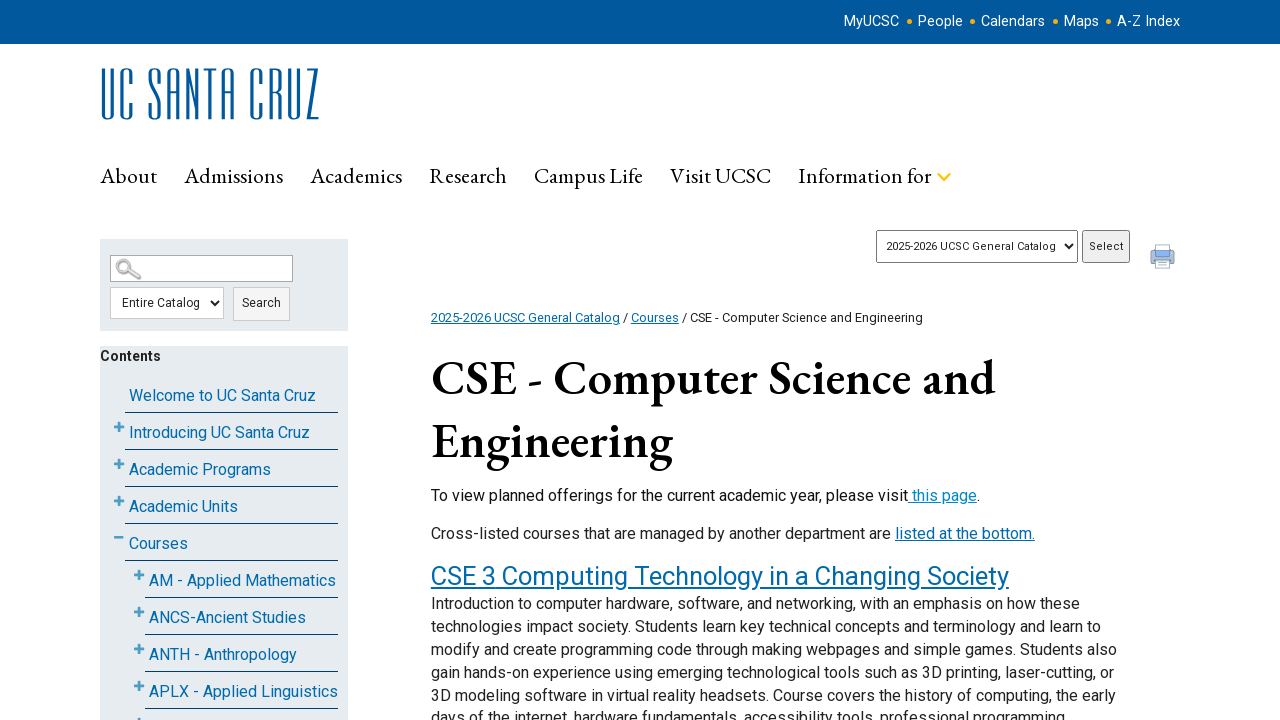

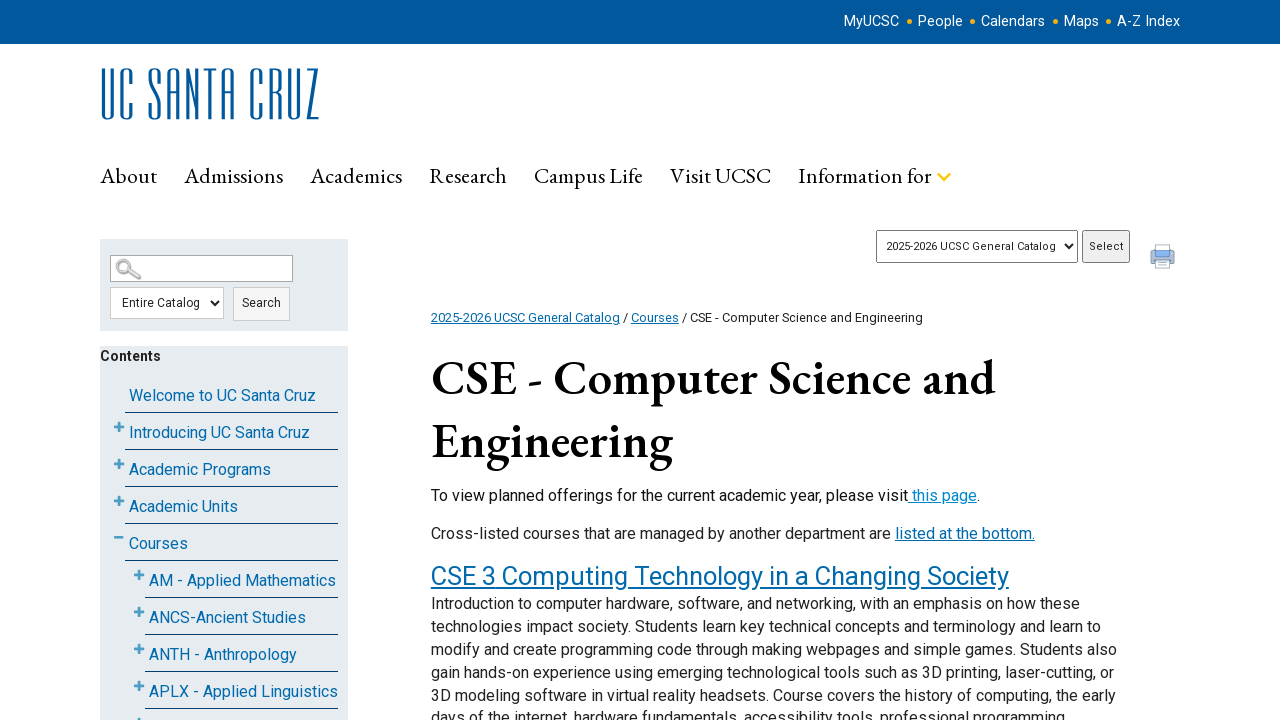